Tests checkbox functionality by selecting, checking selection state, and deselecting checkboxes on a practice page

Starting URL: https://practice.expandtesting.com/checkboxes

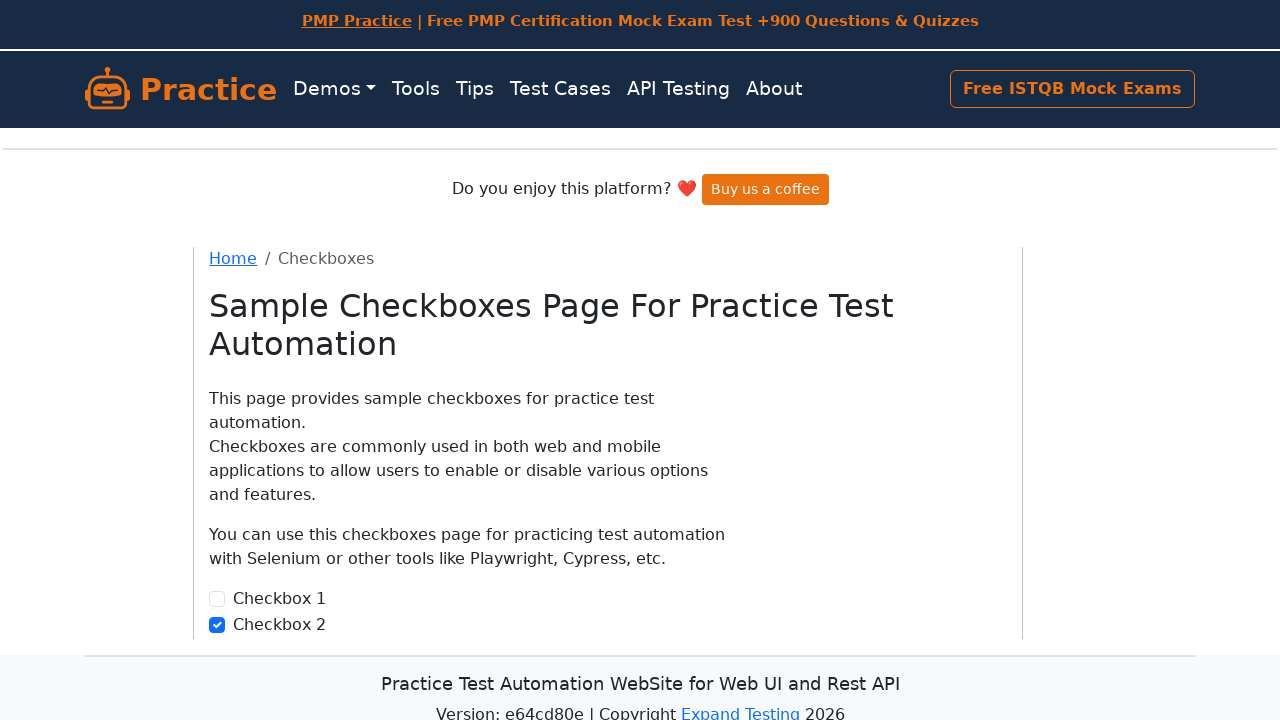

Navigated to checkbox practice page
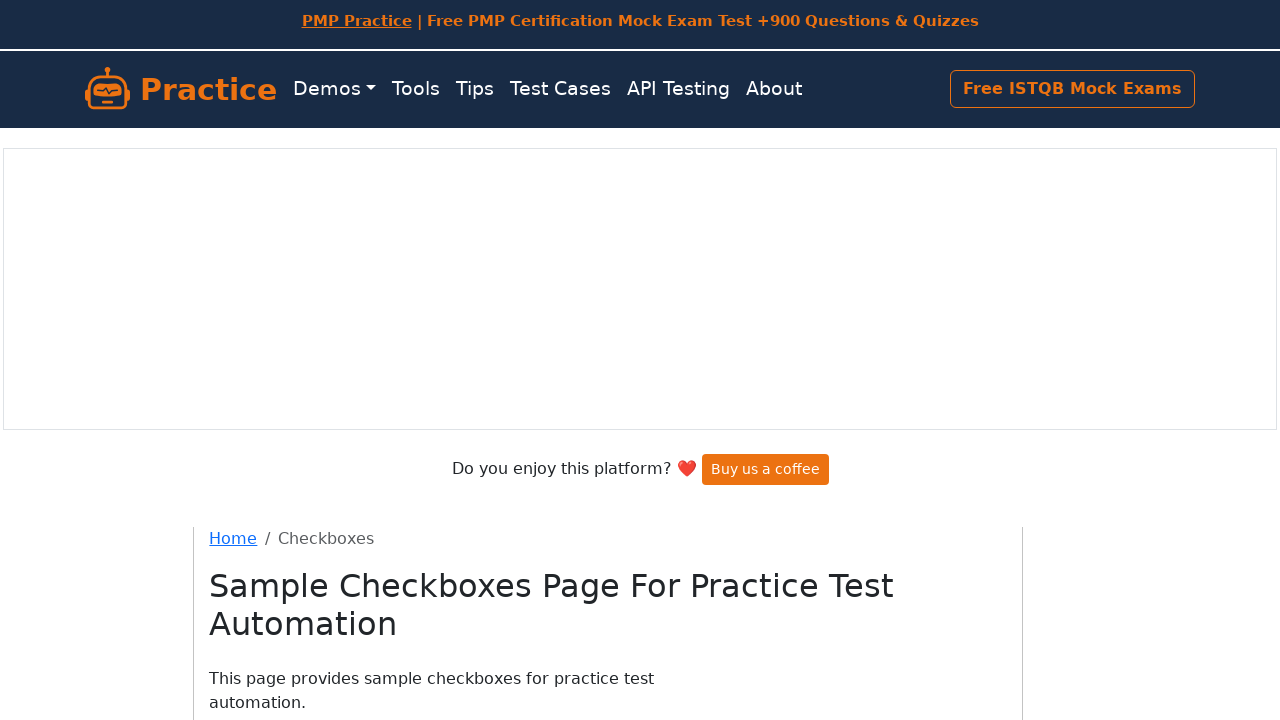

Clicked first checkbox to select it at (217, 400) on #checkbox1
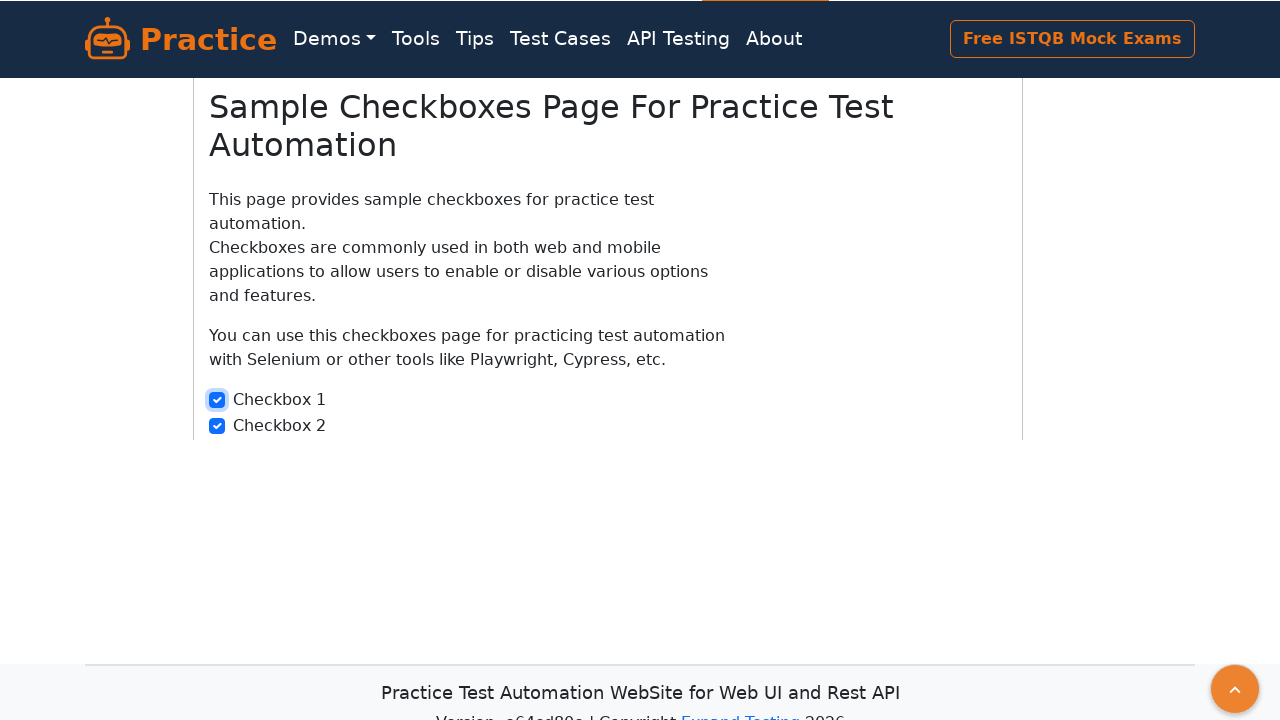

Checked if second checkbox is selected: True
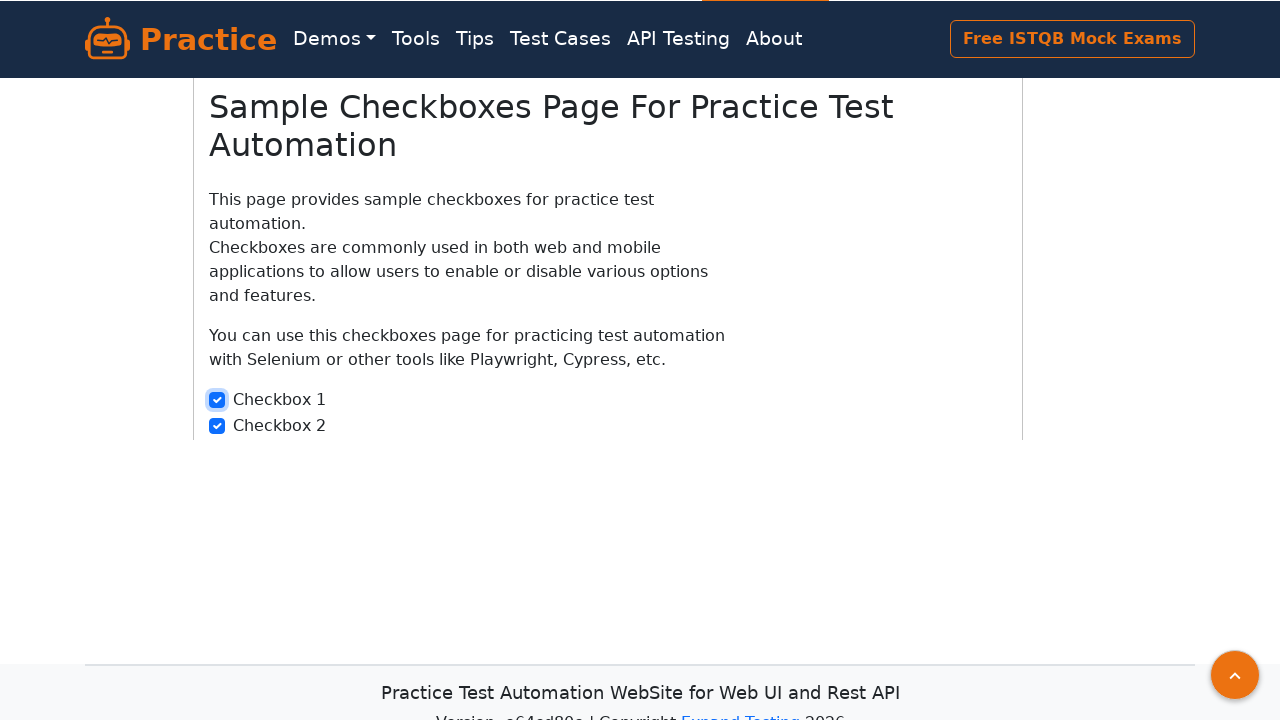

Deselected first checkbox at (217, 400) on #checkbox1
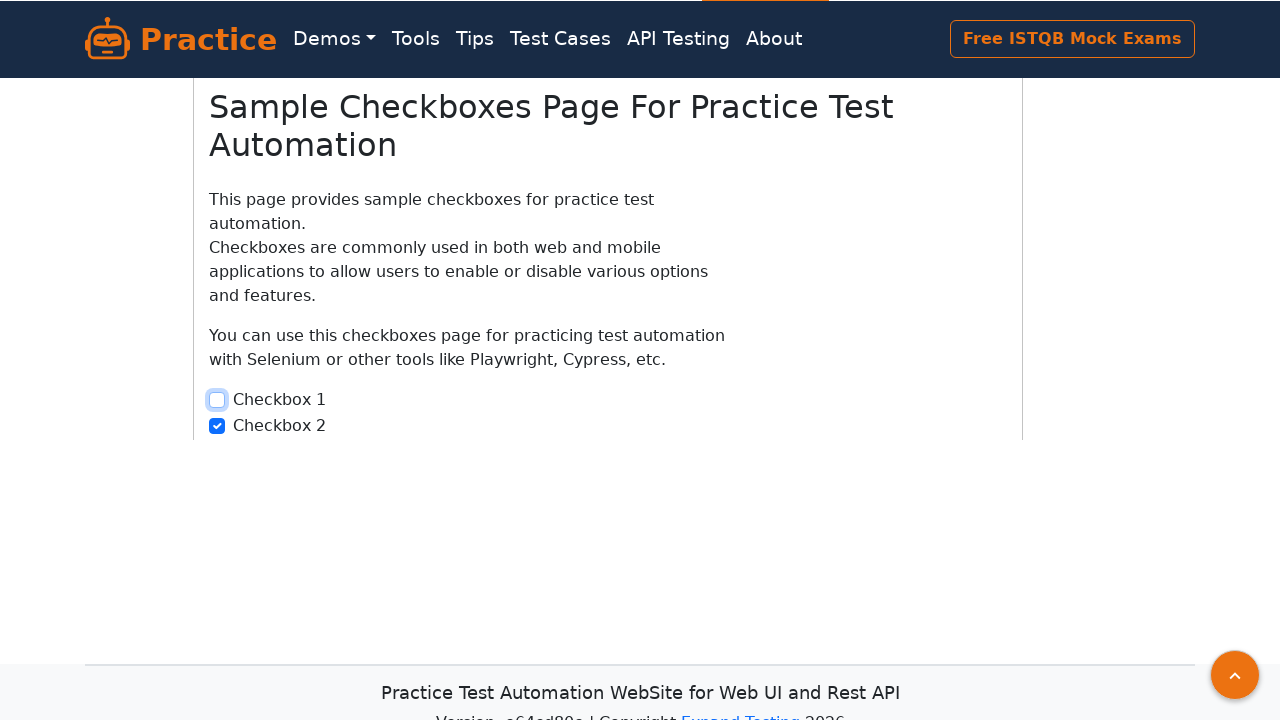

Deselected second checkbox at (217, 426) on #checkbox2
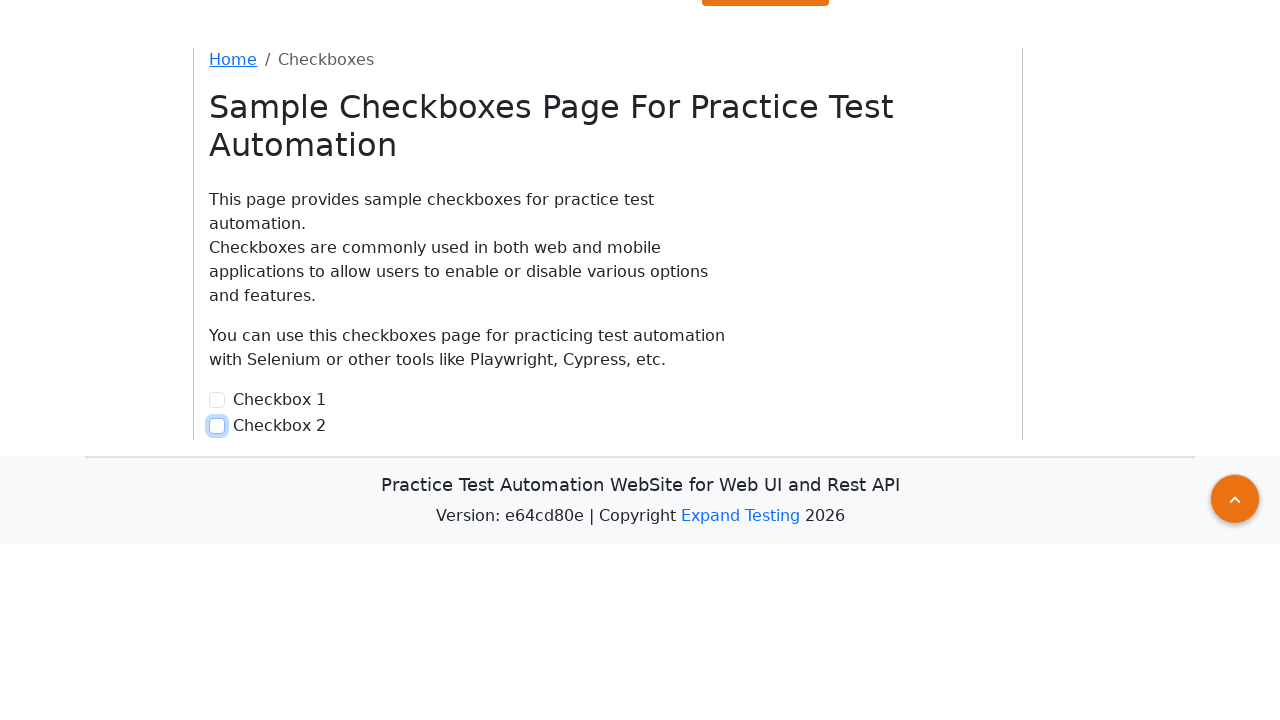

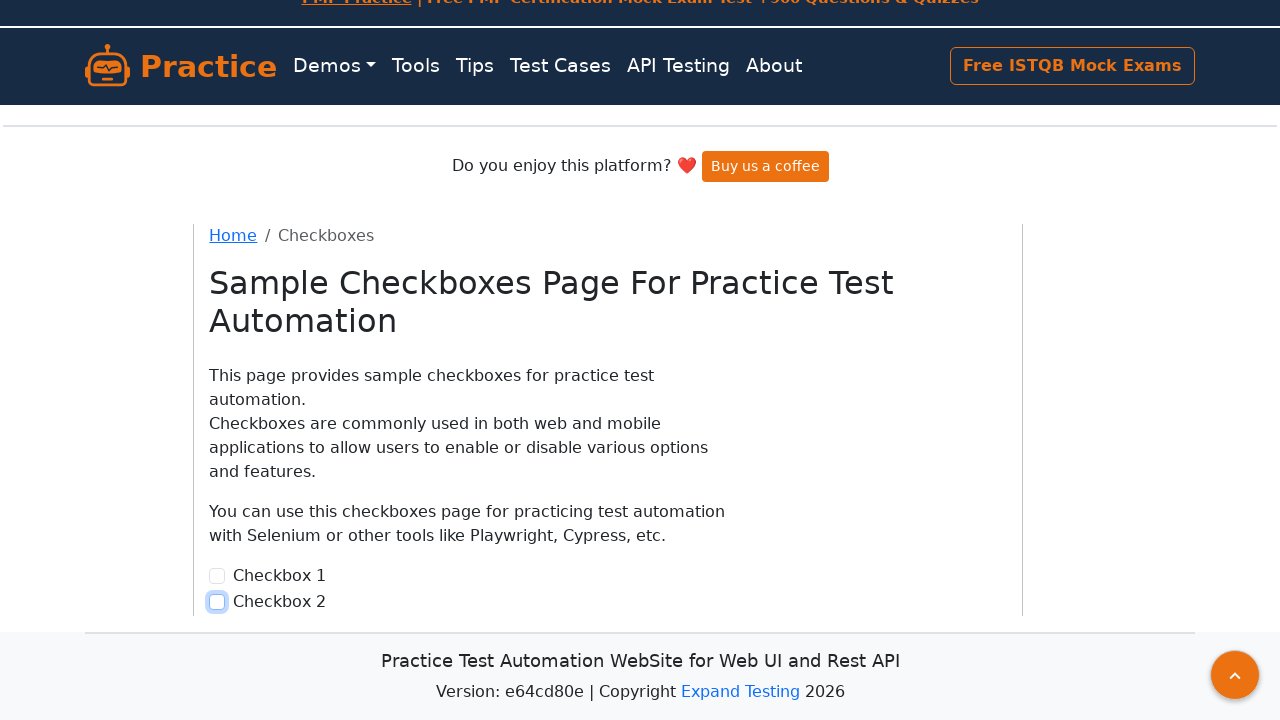